Tests the Add/Remove Elements page by clicking the "Add Element" button 5 times to create delete buttons, then verifies the buttons were created.

Starting URL: http://the-internet.herokuapp.com/add_remove_elements/

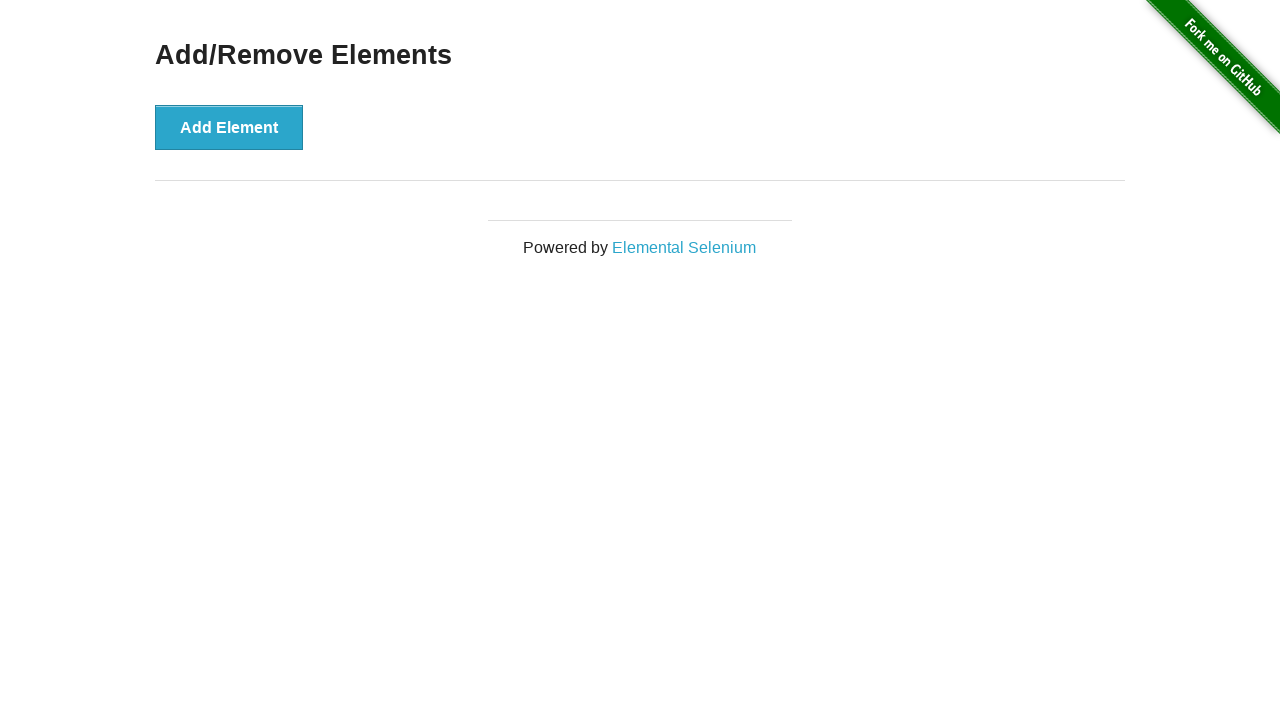

Located the Add Element button
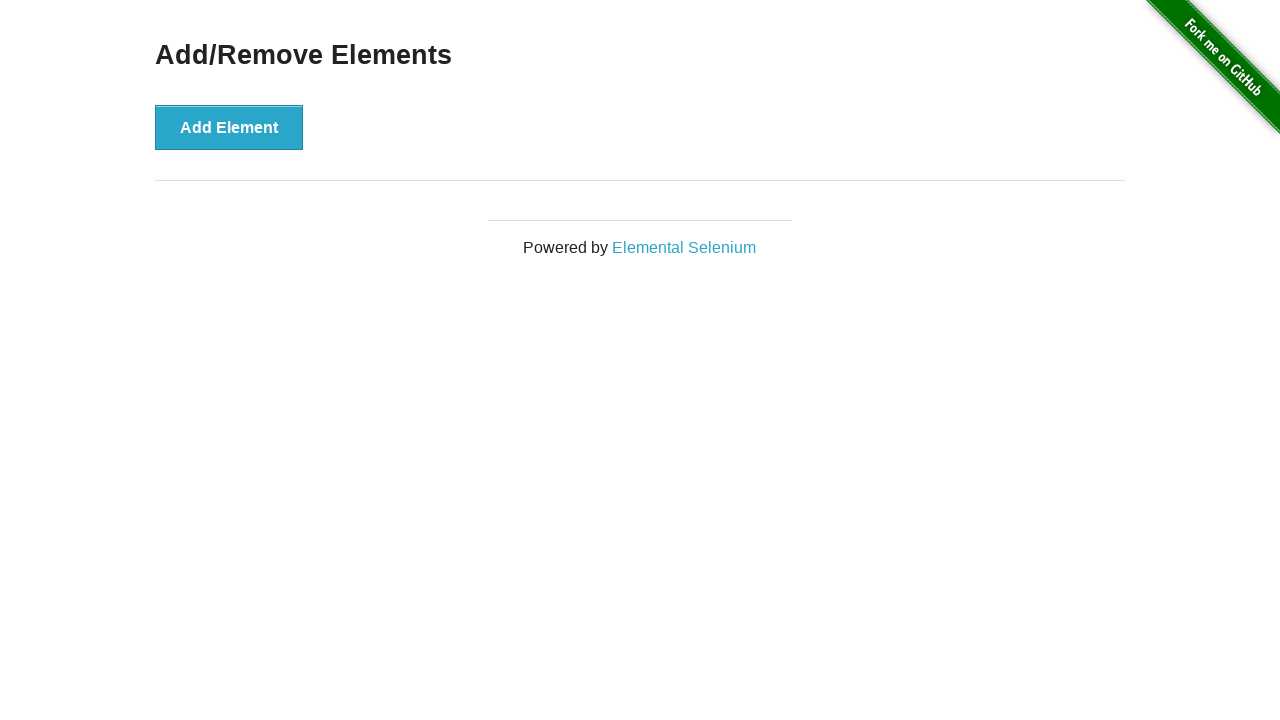

Clicked the Add Element button (click 1 of 5) at (229, 127) on xpath=//button[contains(text(),'Add Element')]
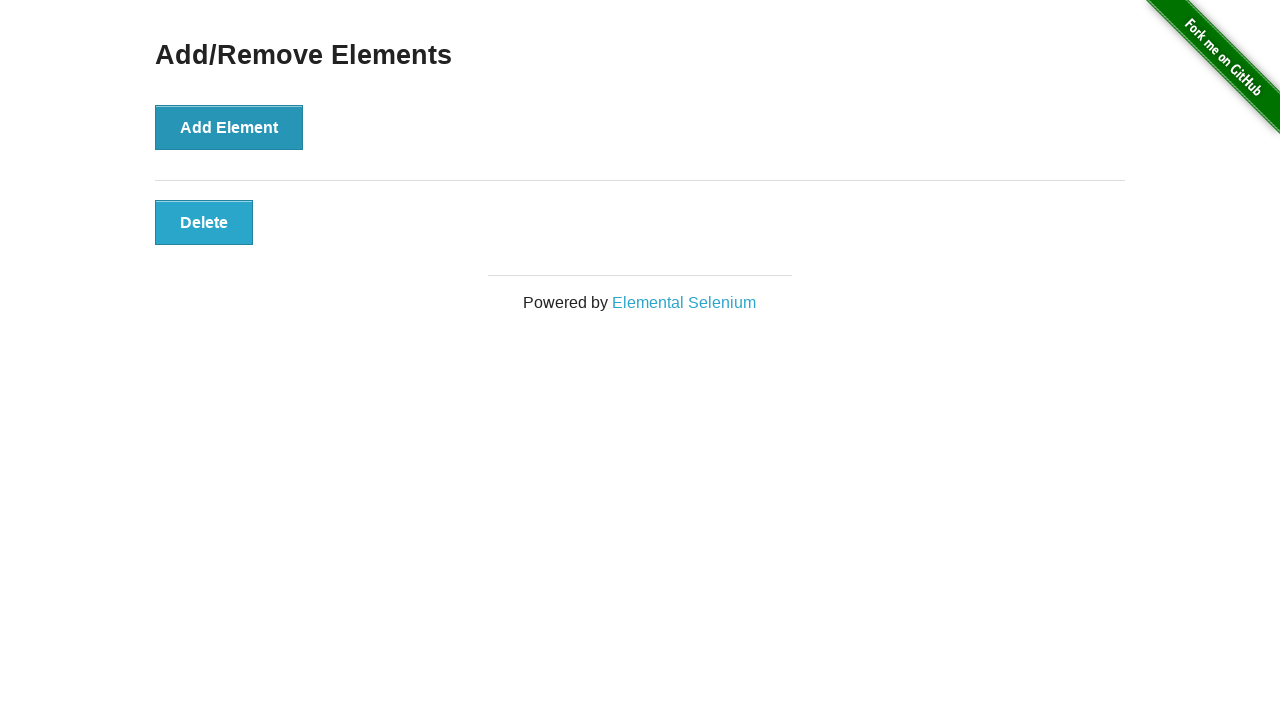

Waited 1 second after adding element 1
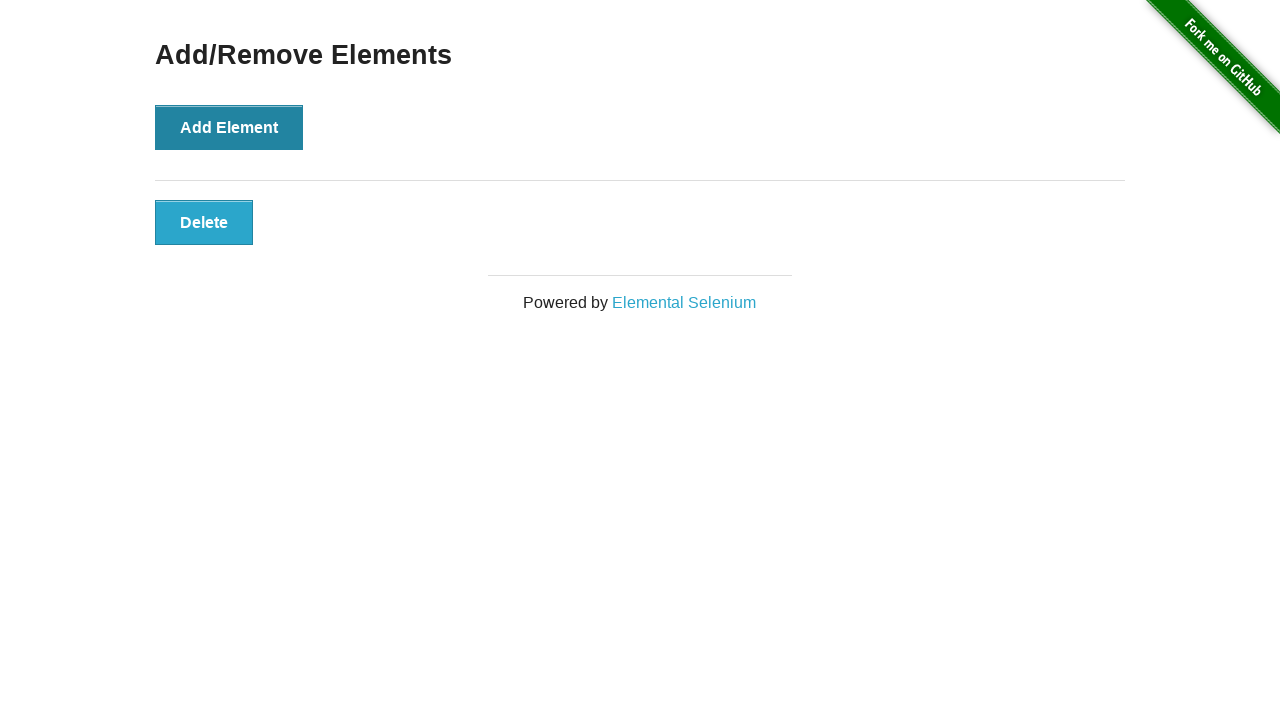

Clicked the Add Element button (click 2 of 5) at (229, 127) on xpath=//button[contains(text(),'Add Element')]
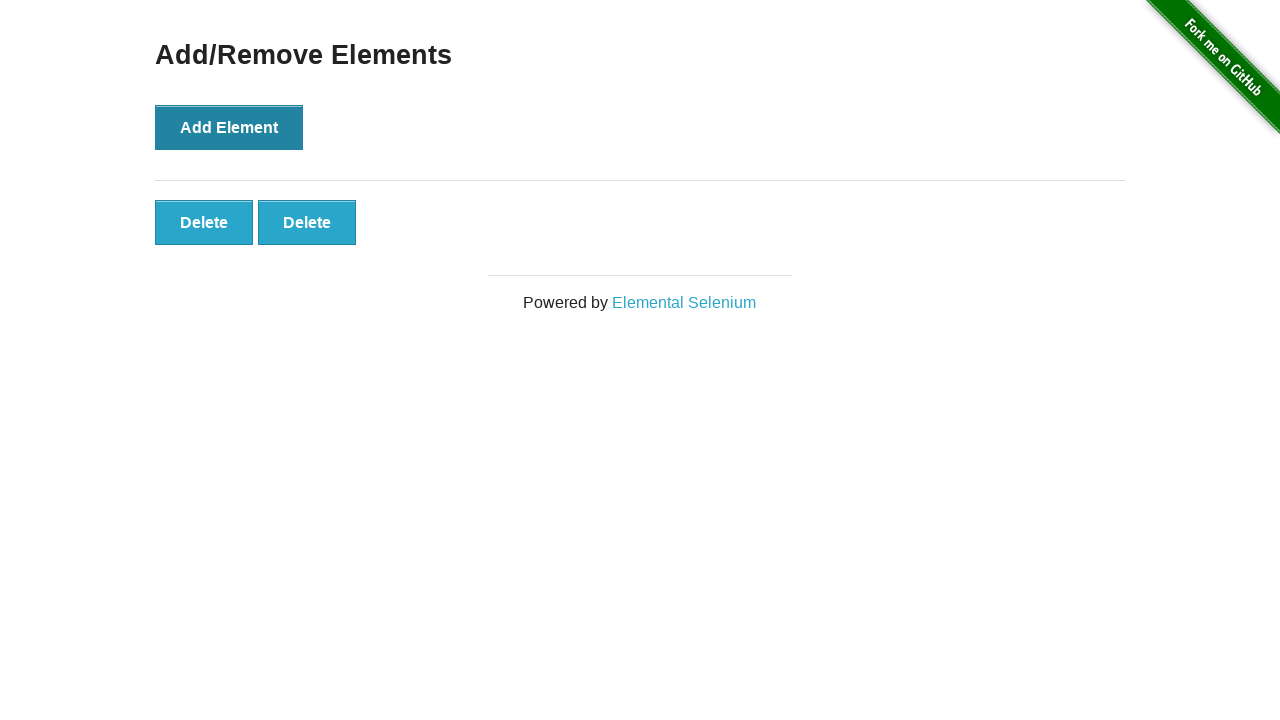

Waited 1 second after adding element 2
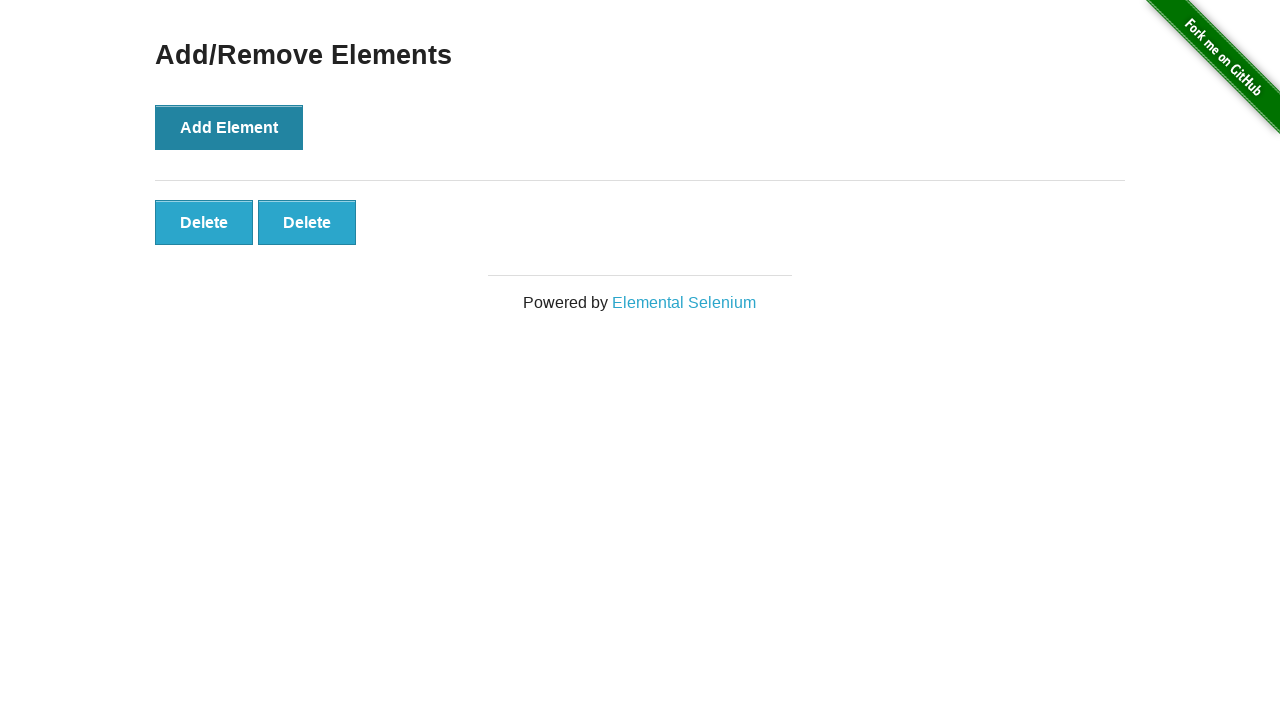

Clicked the Add Element button (click 3 of 5) at (229, 127) on xpath=//button[contains(text(),'Add Element')]
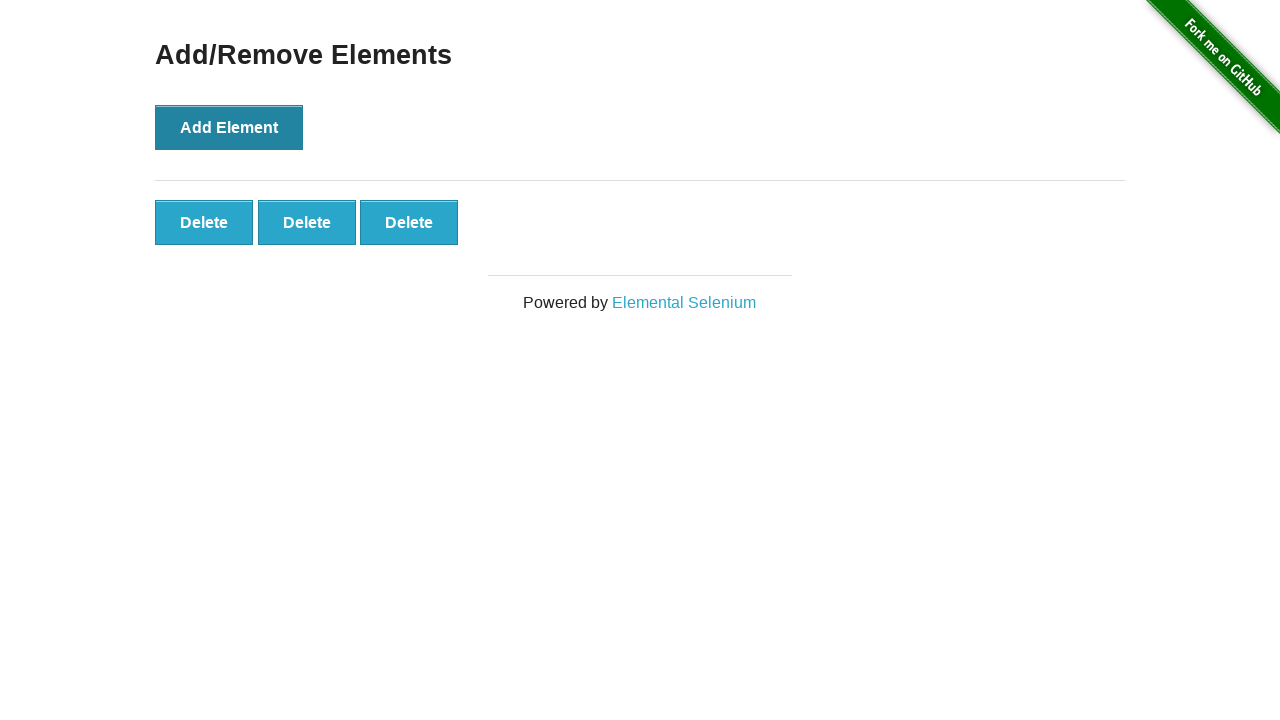

Waited 1 second after adding element 3
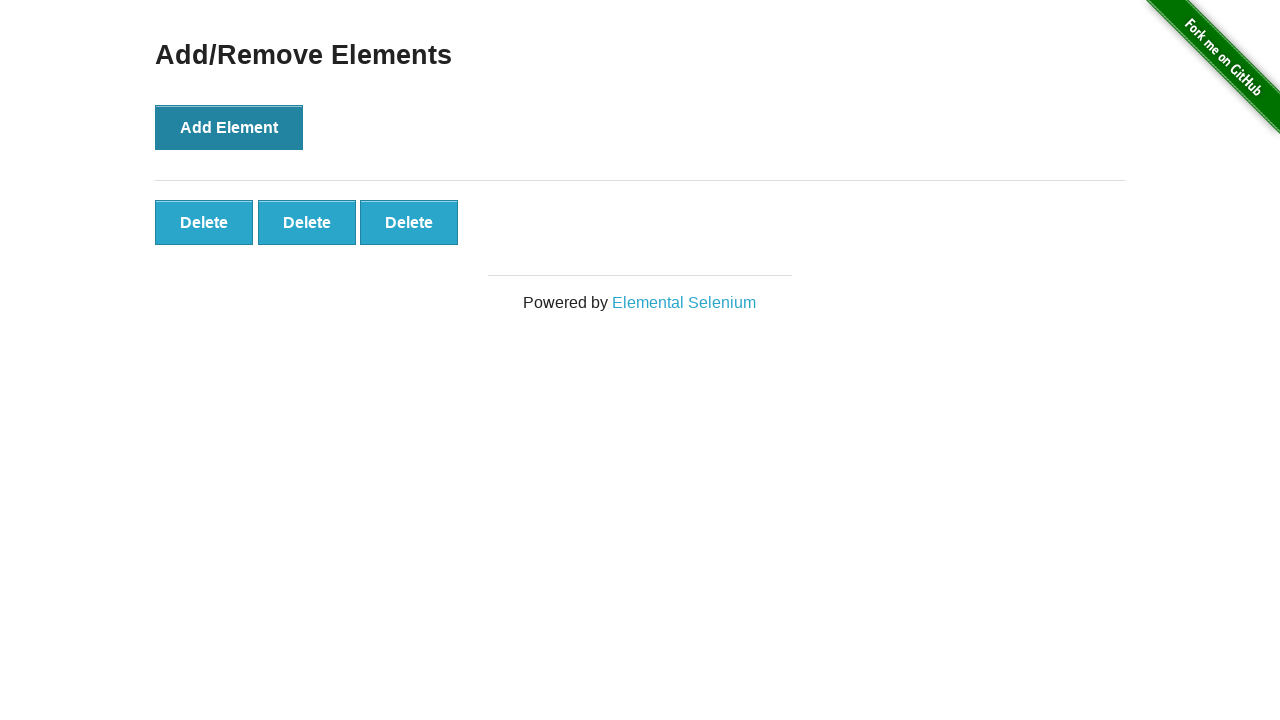

Clicked the Add Element button (click 4 of 5) at (229, 127) on xpath=//button[contains(text(),'Add Element')]
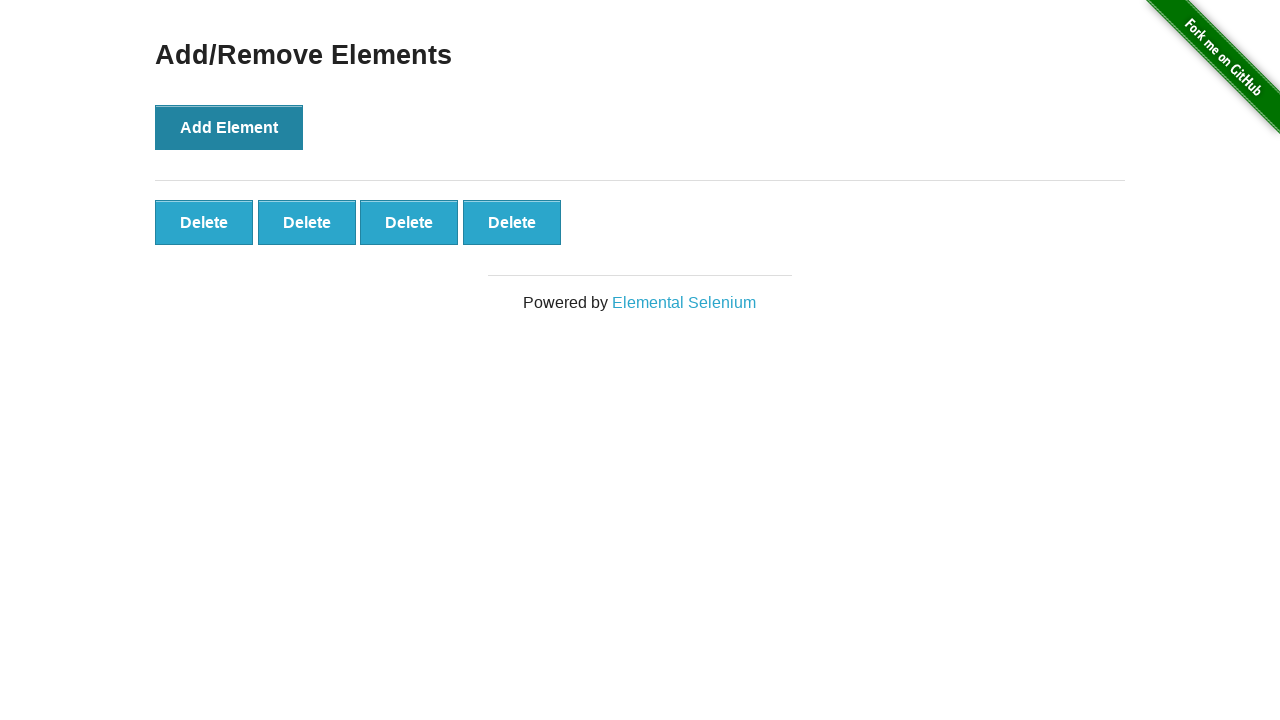

Waited 1 second after adding element 4
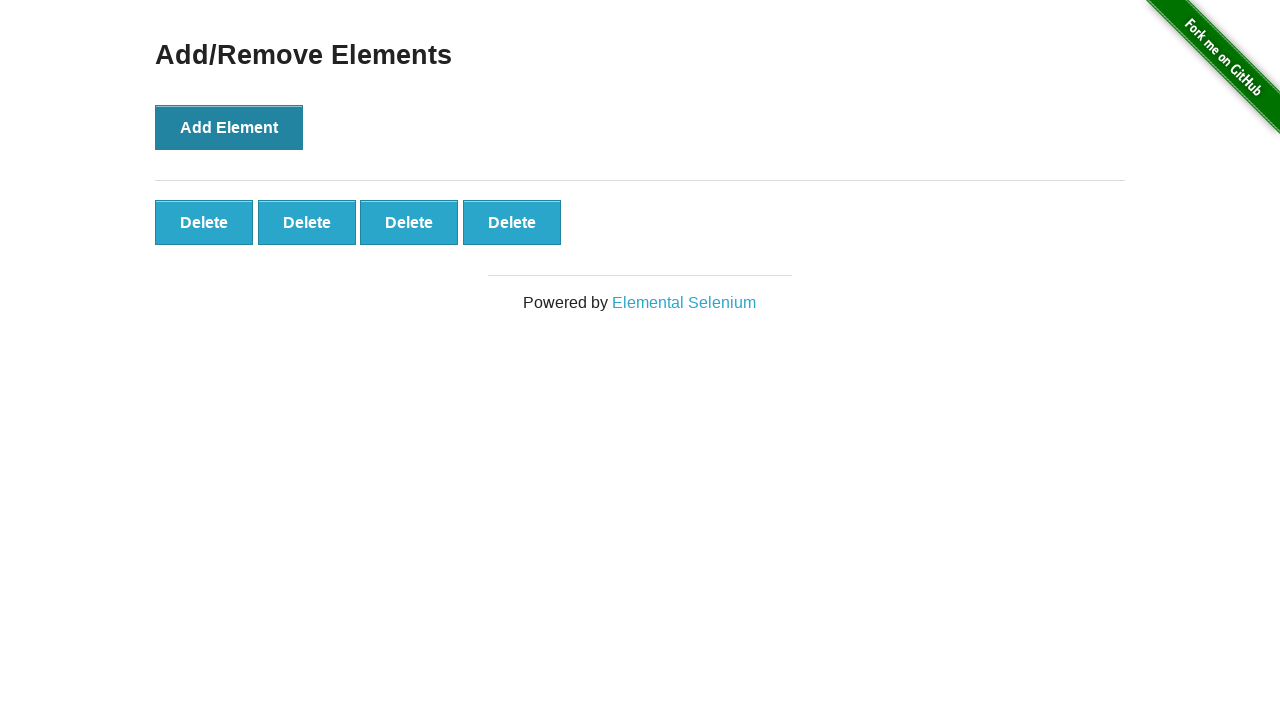

Clicked the Add Element button (click 5 of 5) at (229, 127) on xpath=//button[contains(text(),'Add Element')]
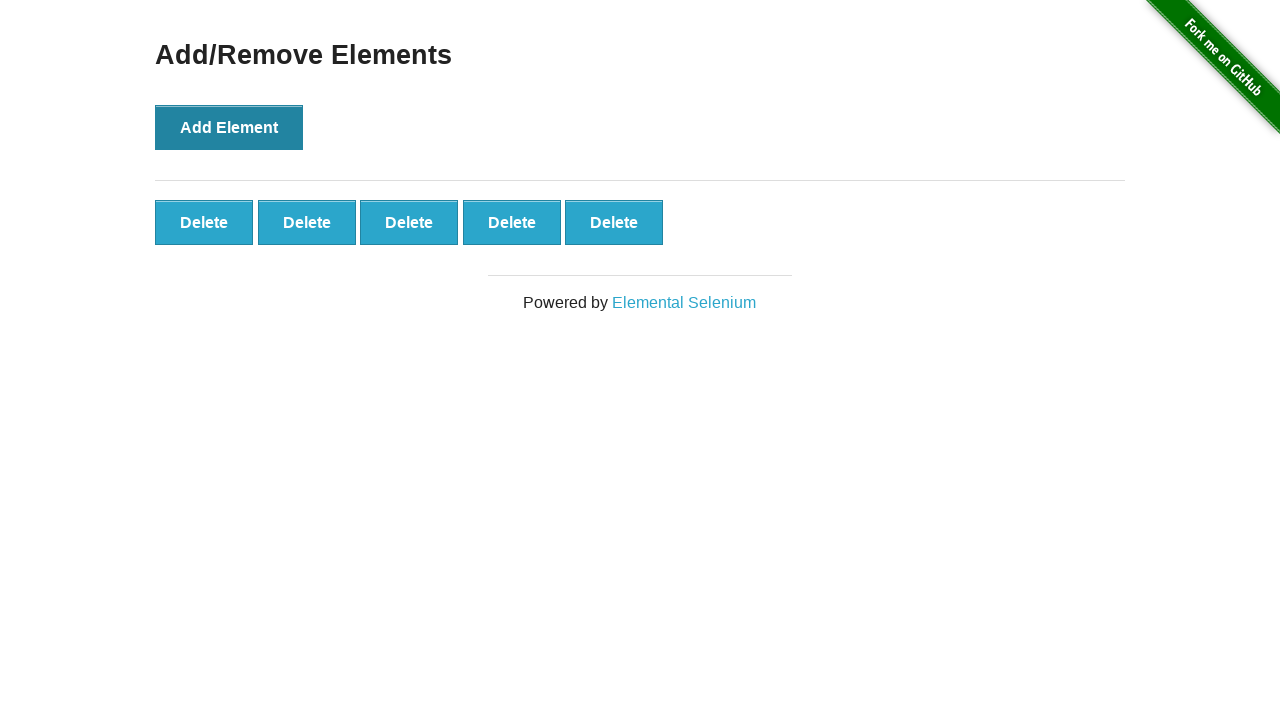

Waited 1 second after adding element 5
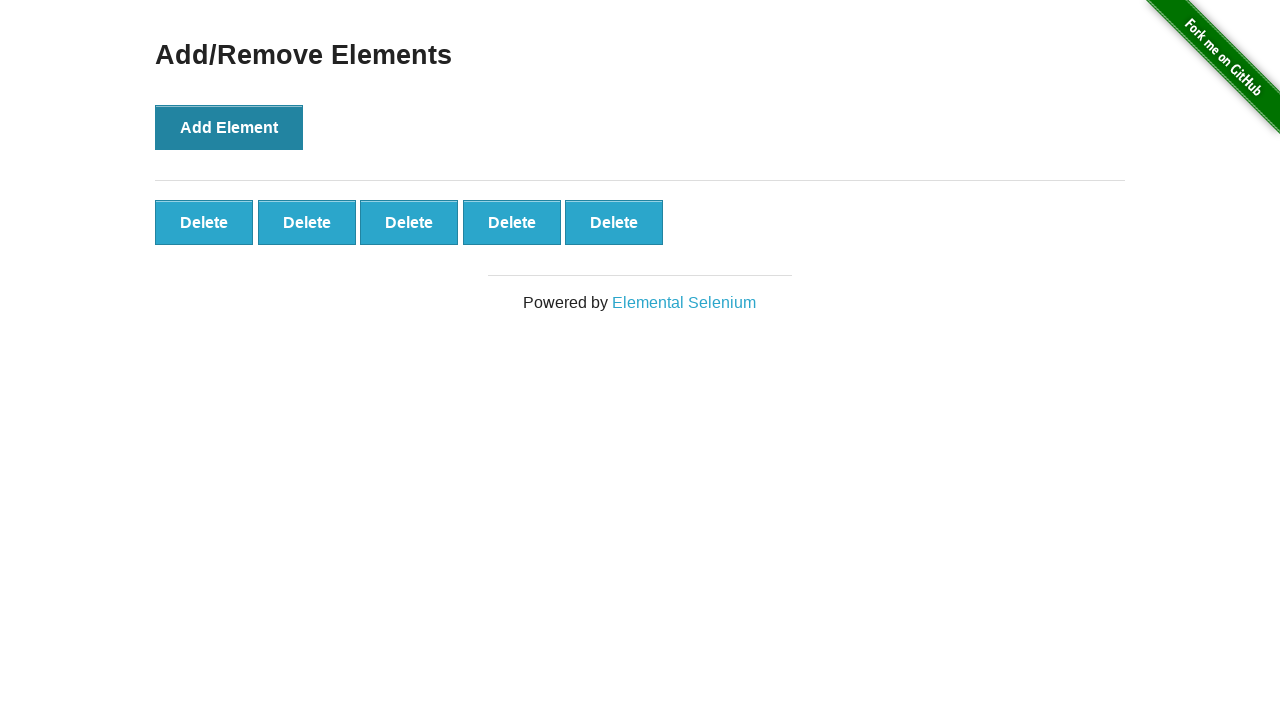

Delete buttons became visible
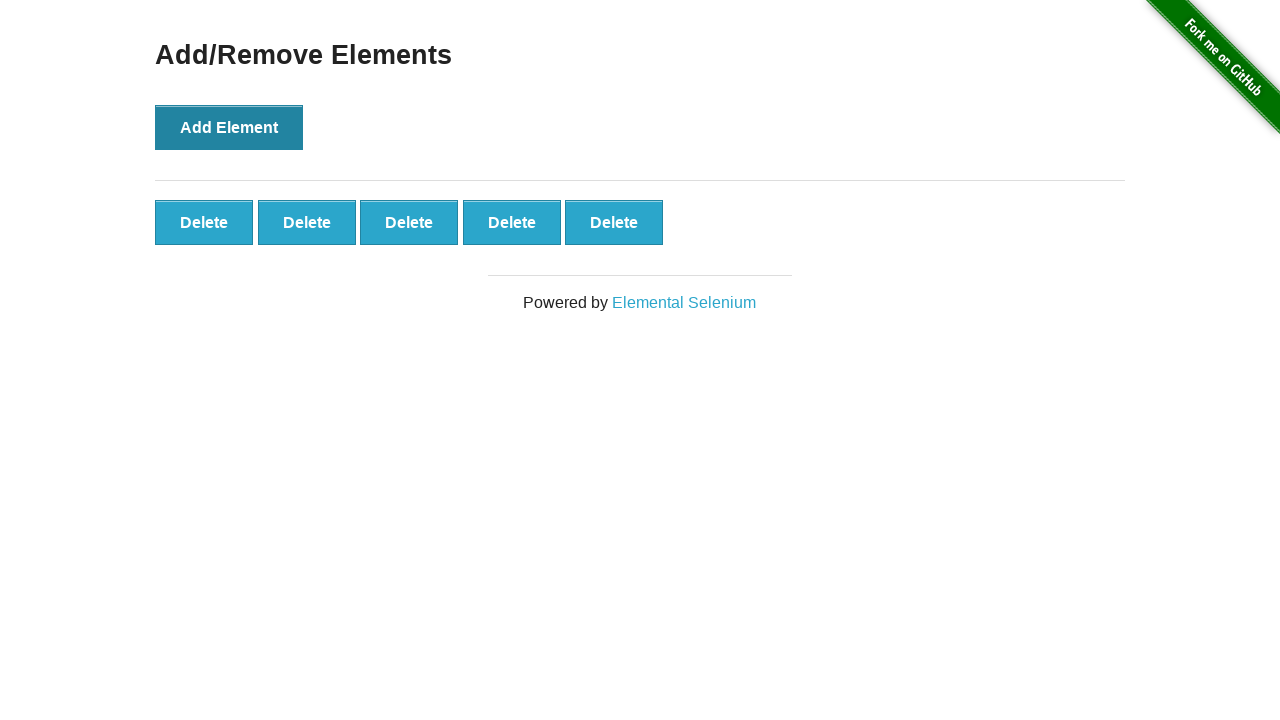

Located all delete buttons
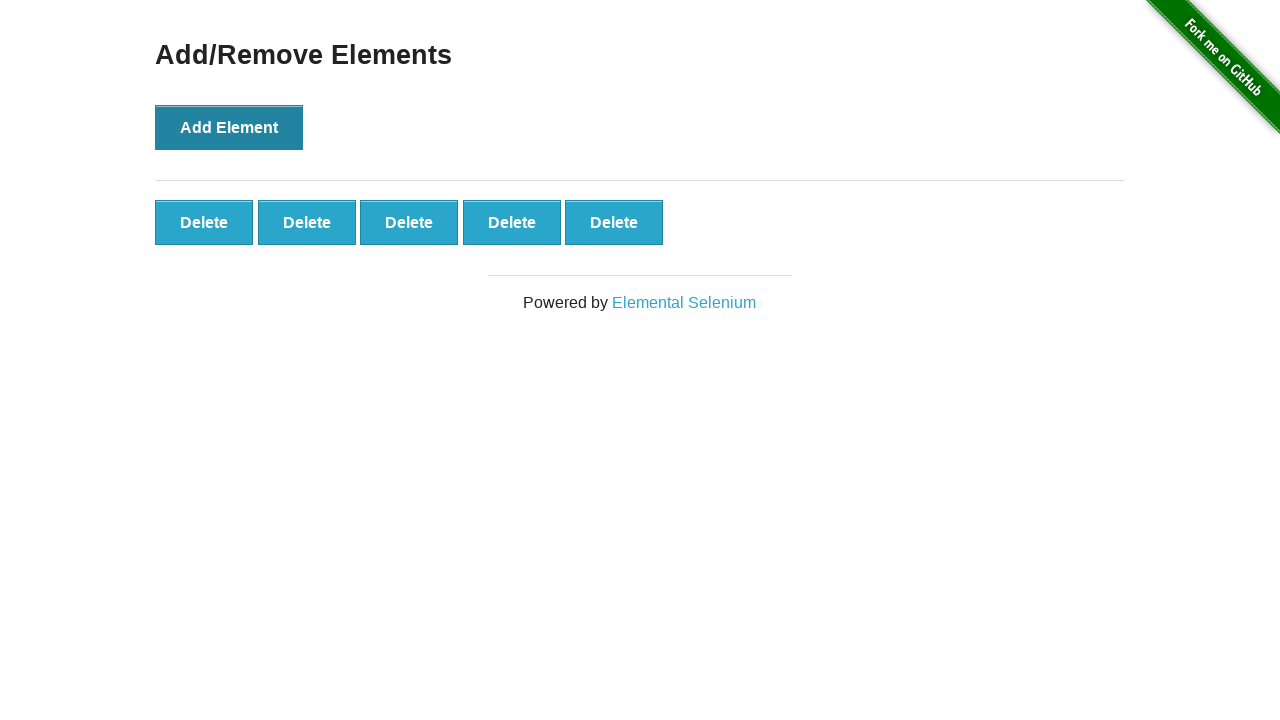

Verified that 5 delete buttons were successfully created
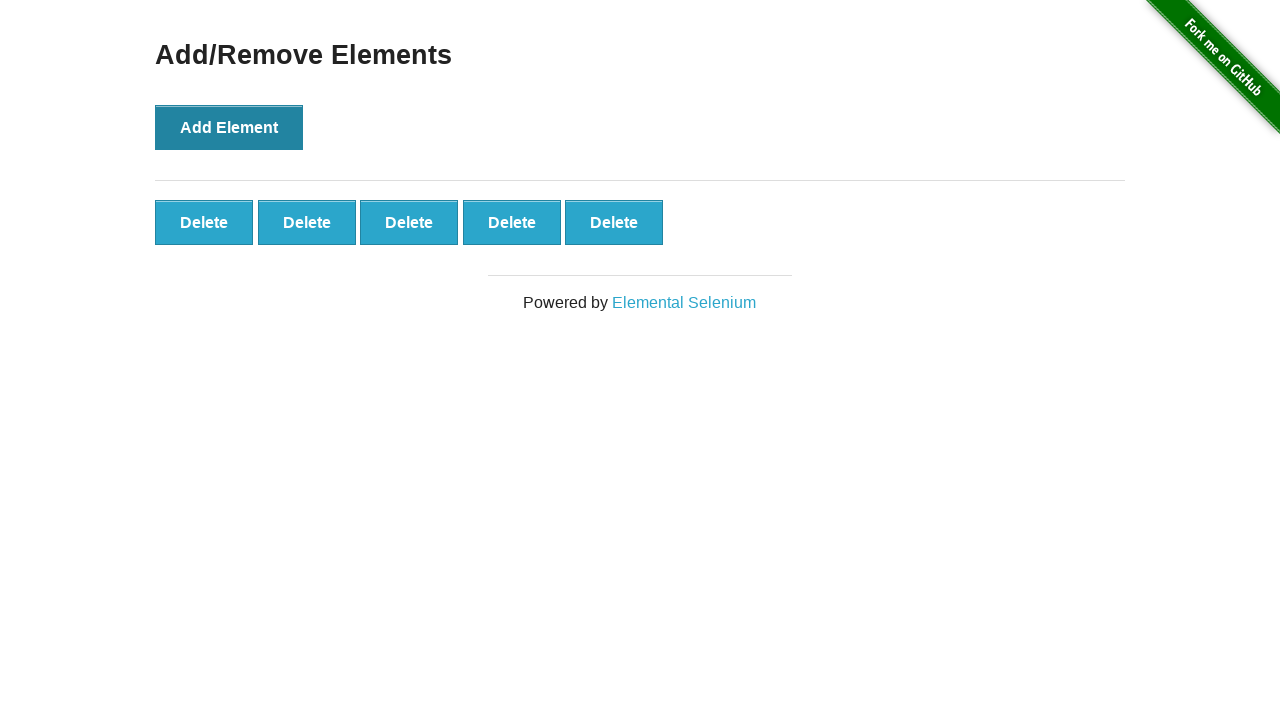

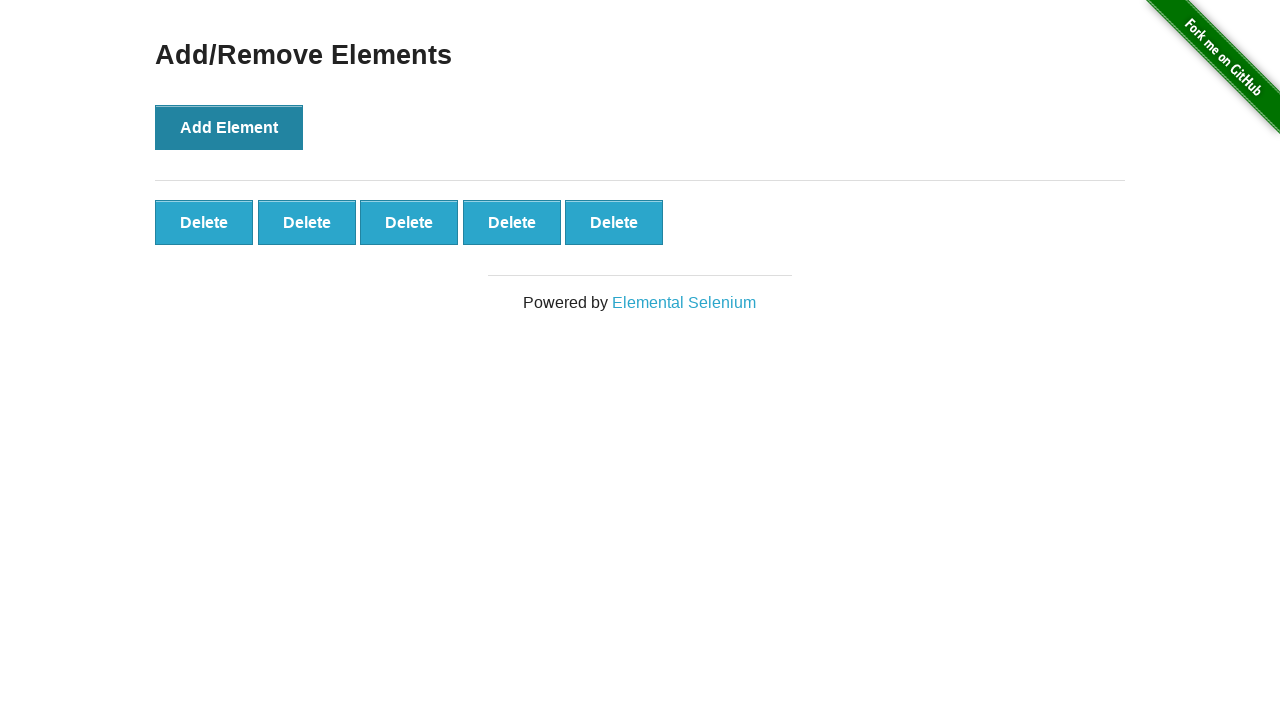